Tests window handling functionality by opening a new window, verifying content in both windows, and switching between them

Starting URL: https://the-internet.herokuapp.com/windows

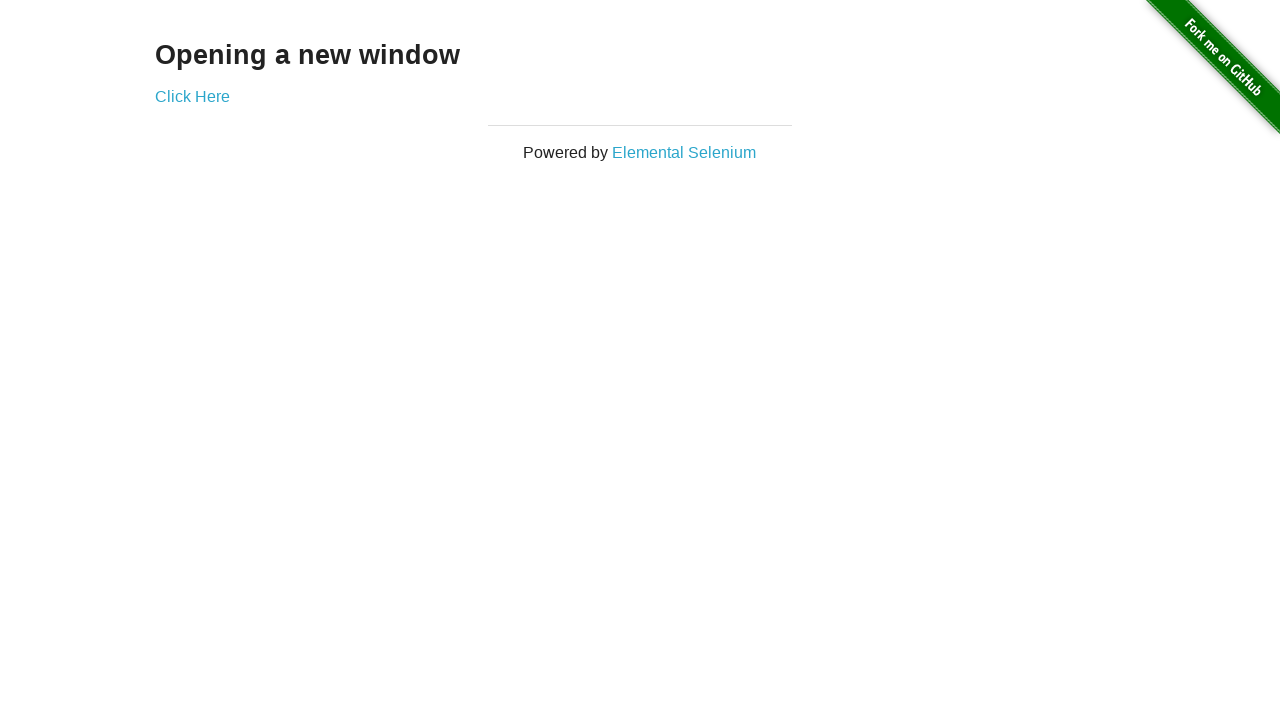

Retrieved current window handle from page context
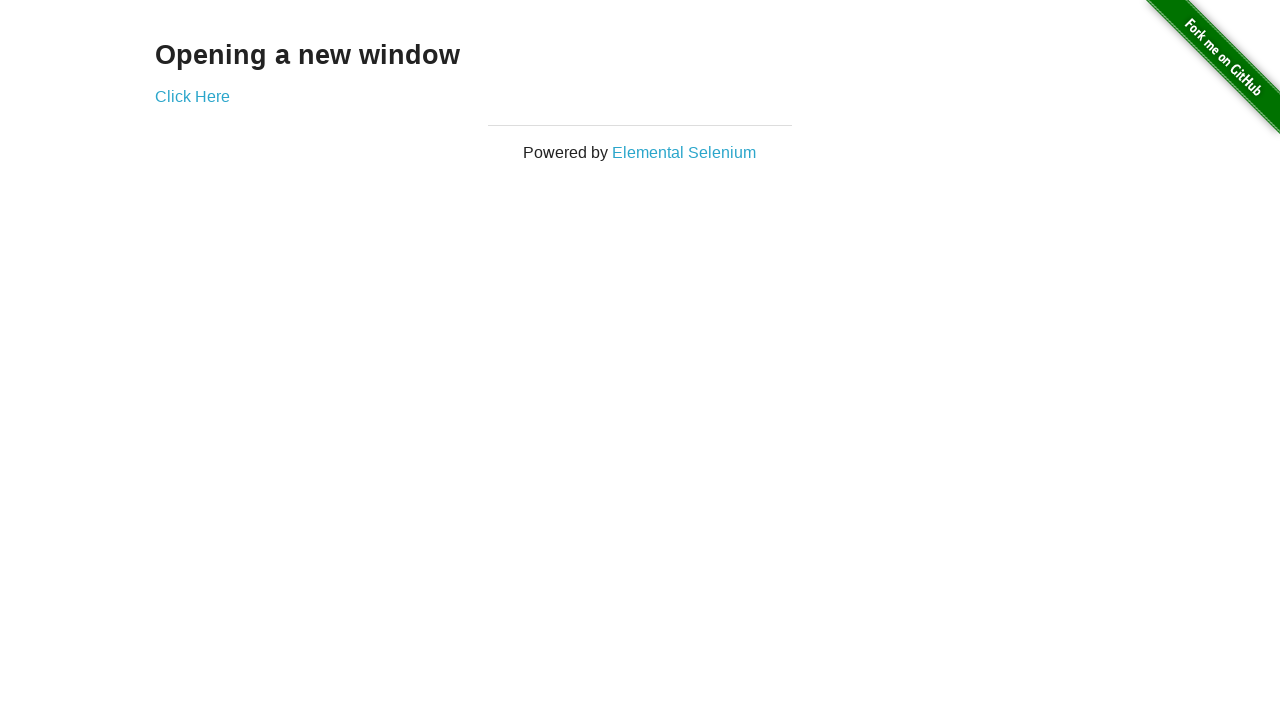

Verified main page heading text is 'Opening a new window'
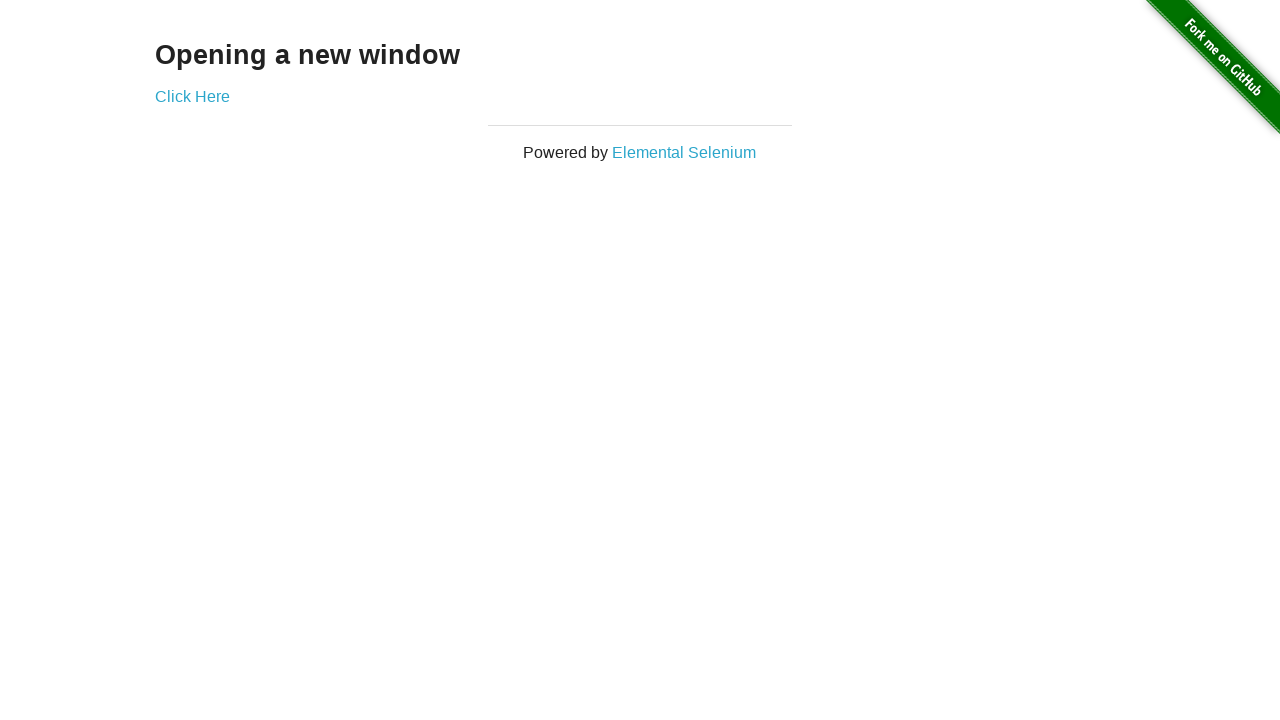

Verified main page title is 'The Internet'
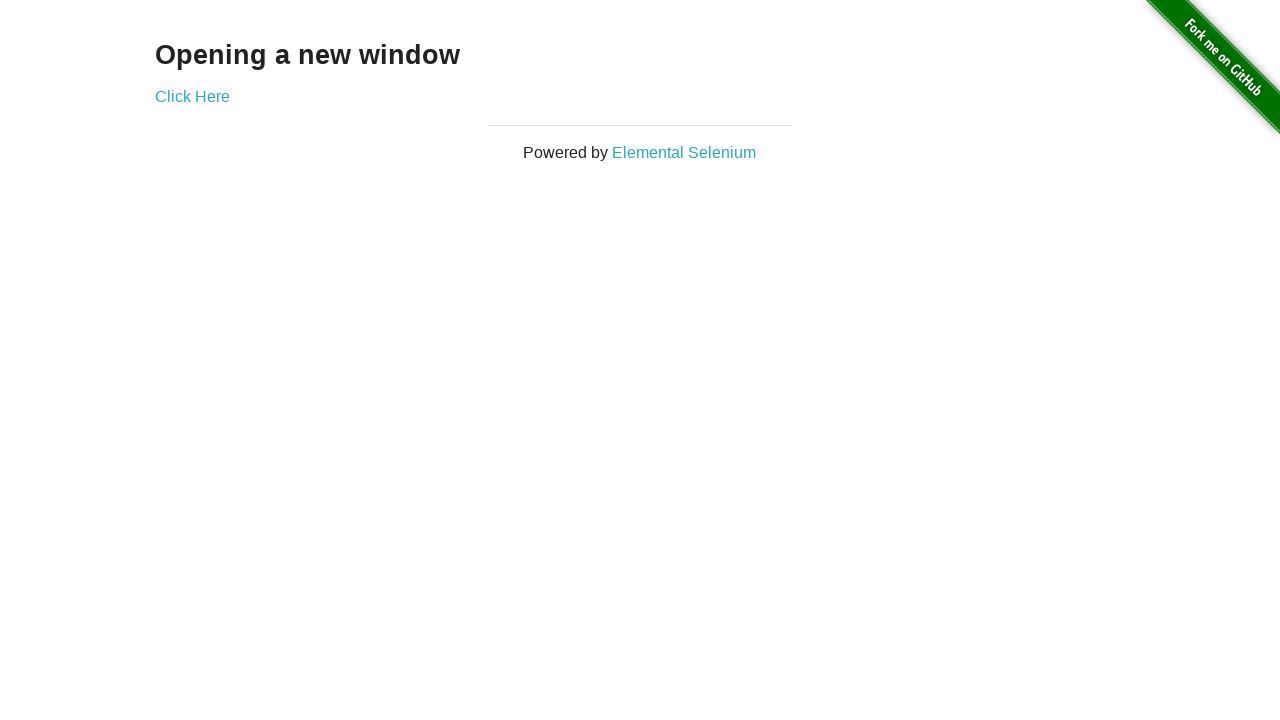

Clicked 'Click Here' link and new window opened at (192, 96) on text='Click Here'
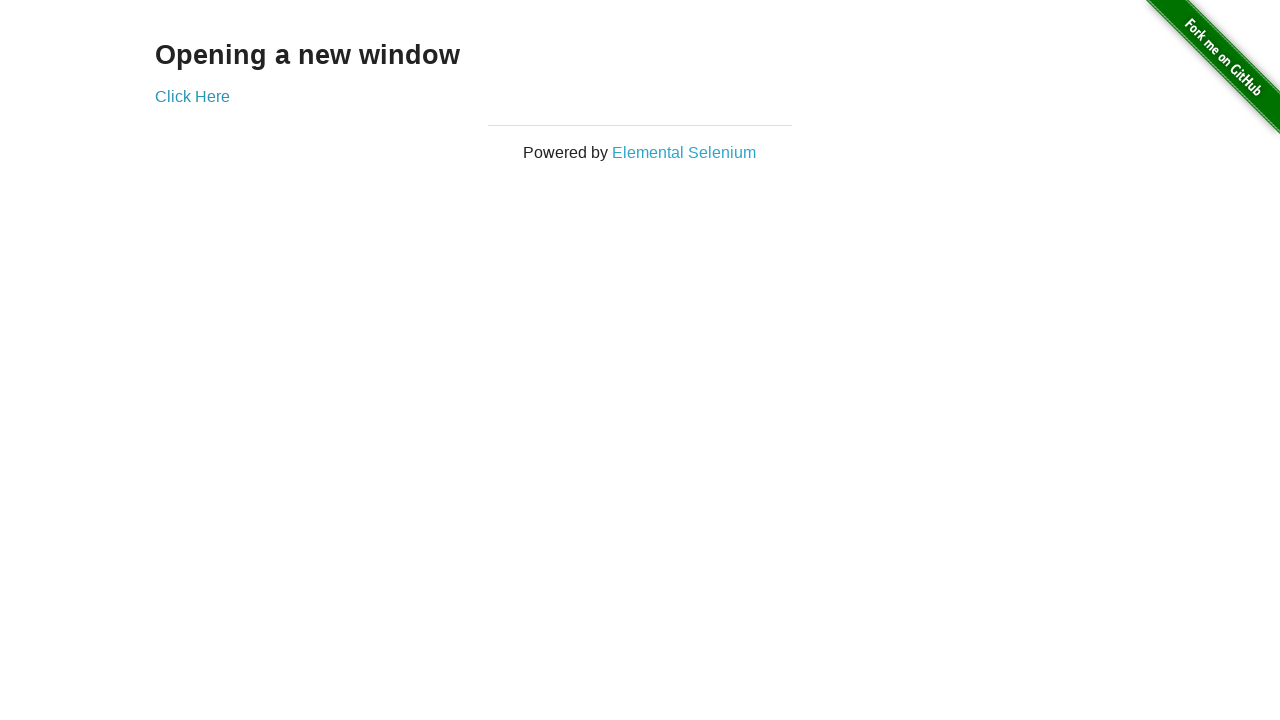

Verified new window title is 'New Window'
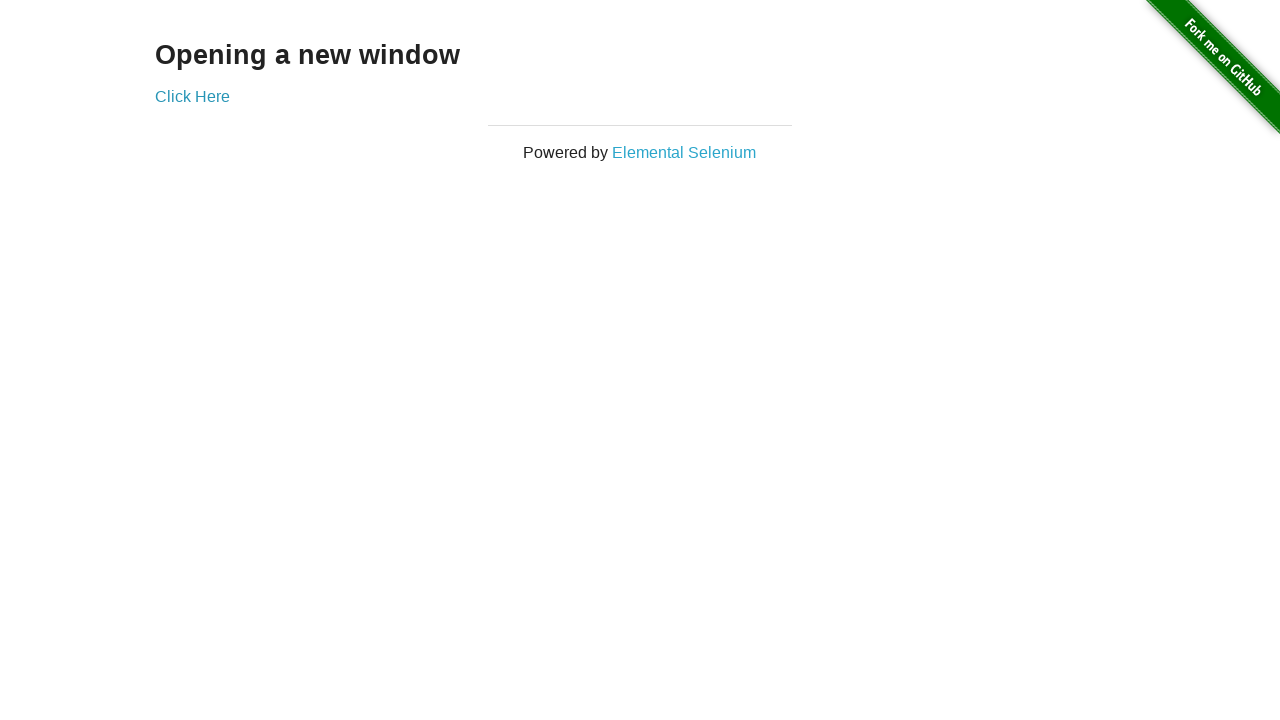

Verified new window heading text is 'New Window'
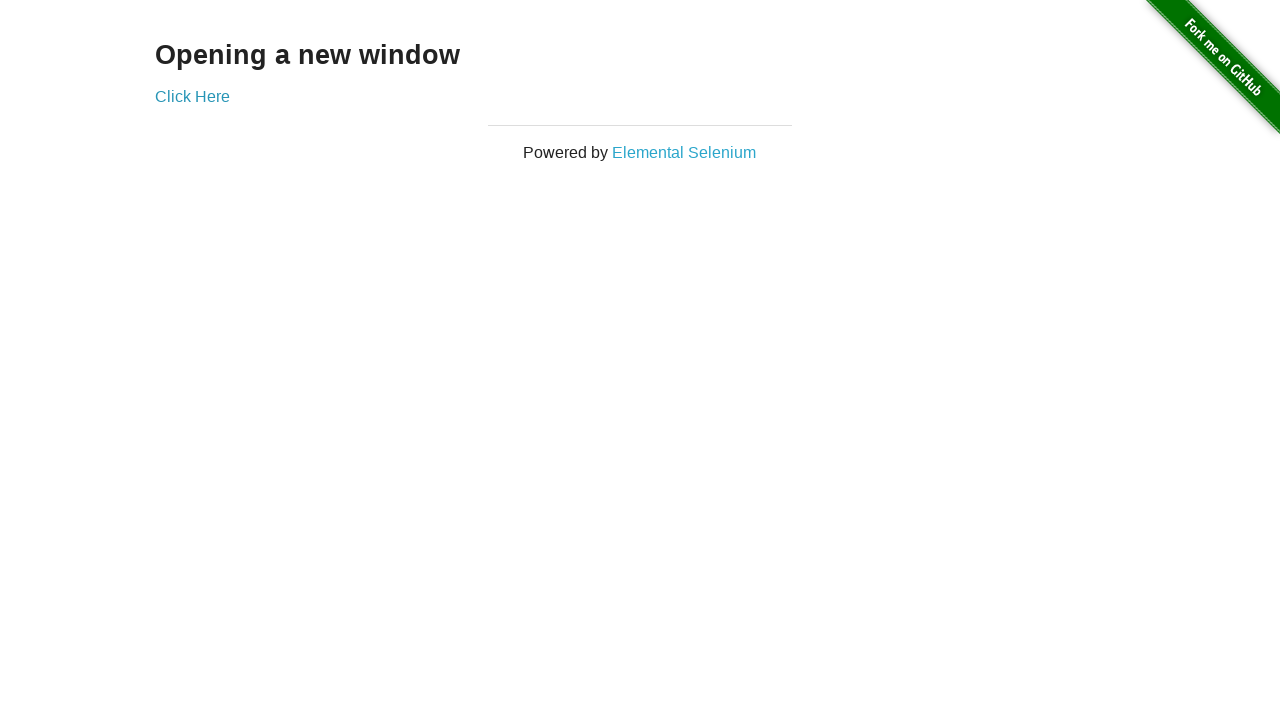

Switched back to original window
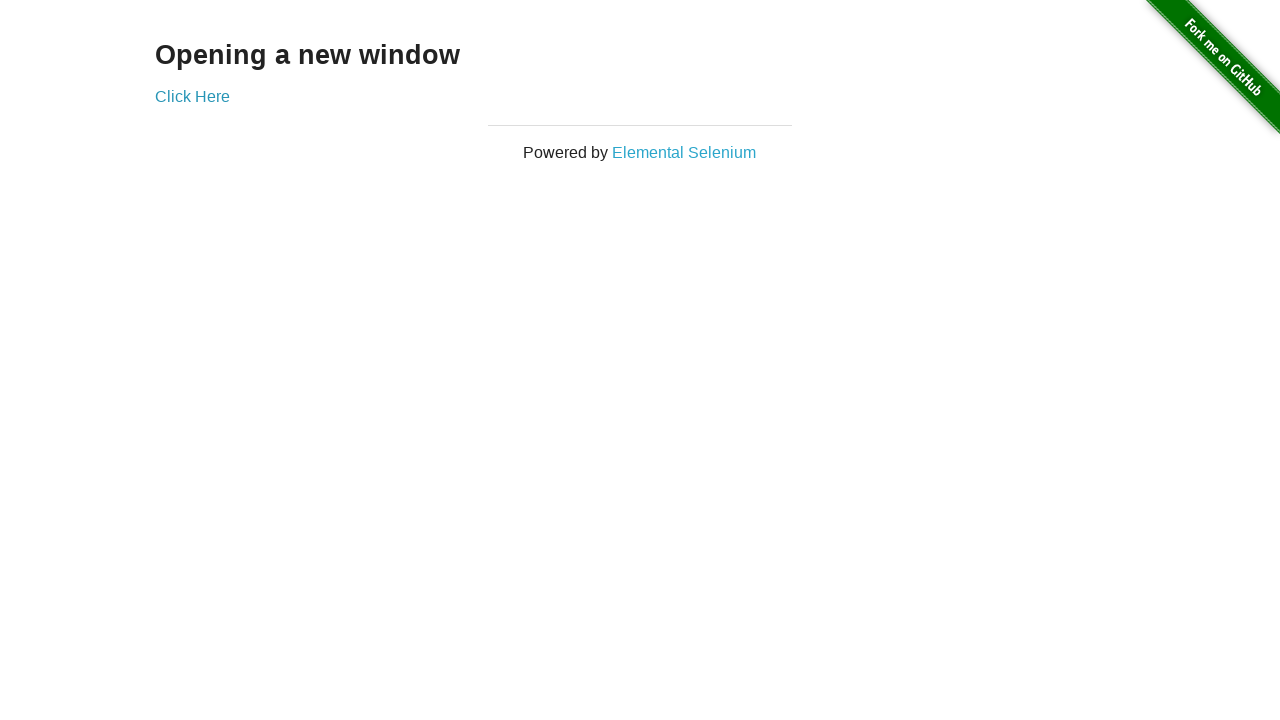

Verified original window title is still 'The Internet'
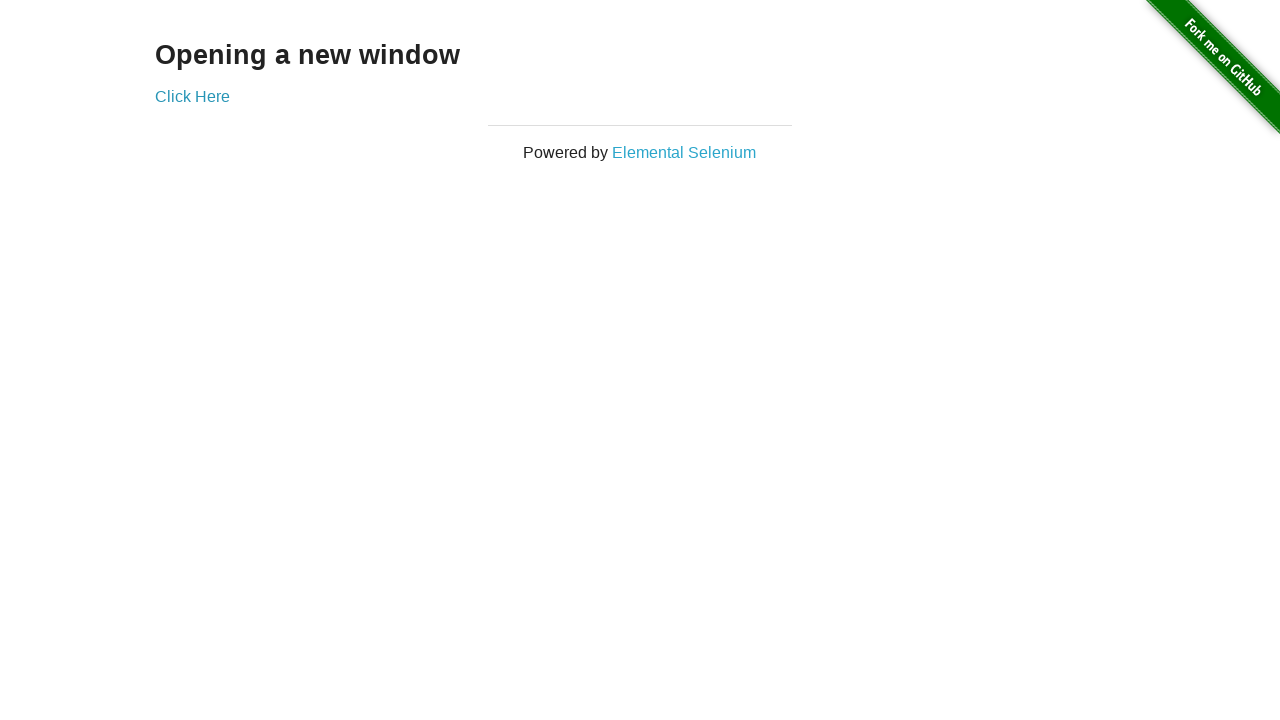

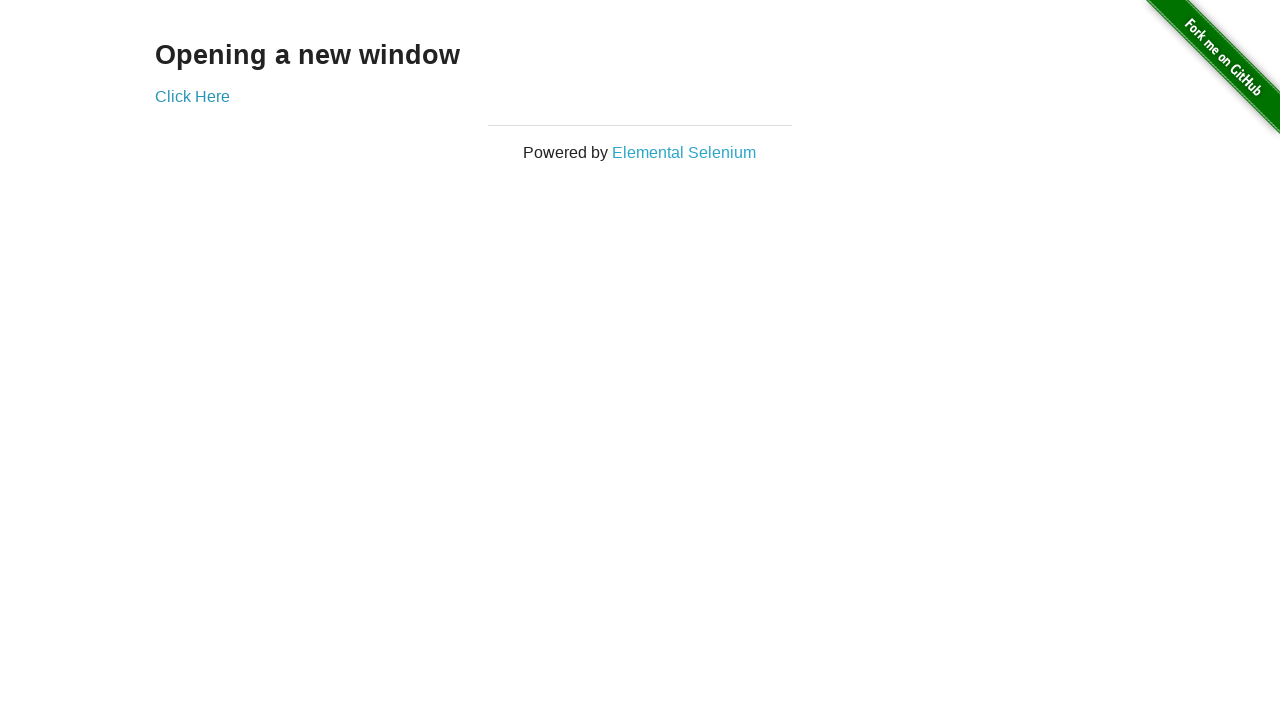